Tests train search functionality on erail.in by entering source and destination stations, disabling date sorting, and verifying train list results are displayed

Starting URL: https://erail.in/

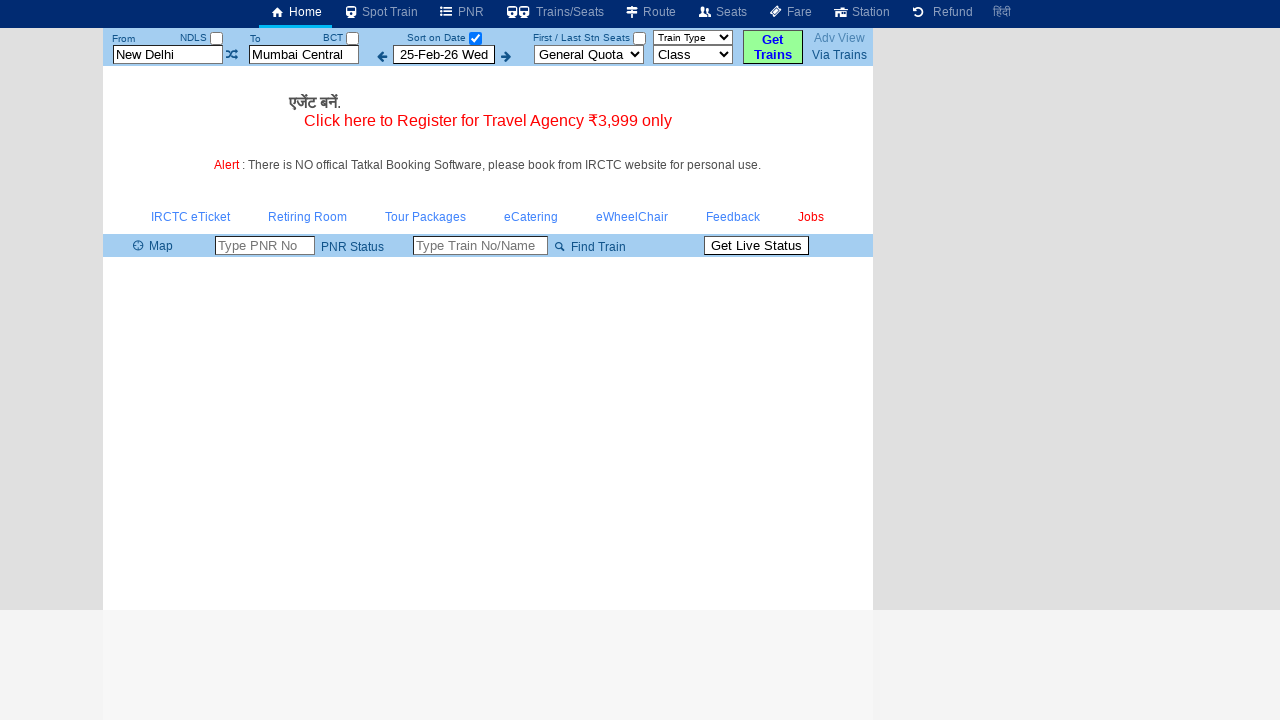

Located source station input field
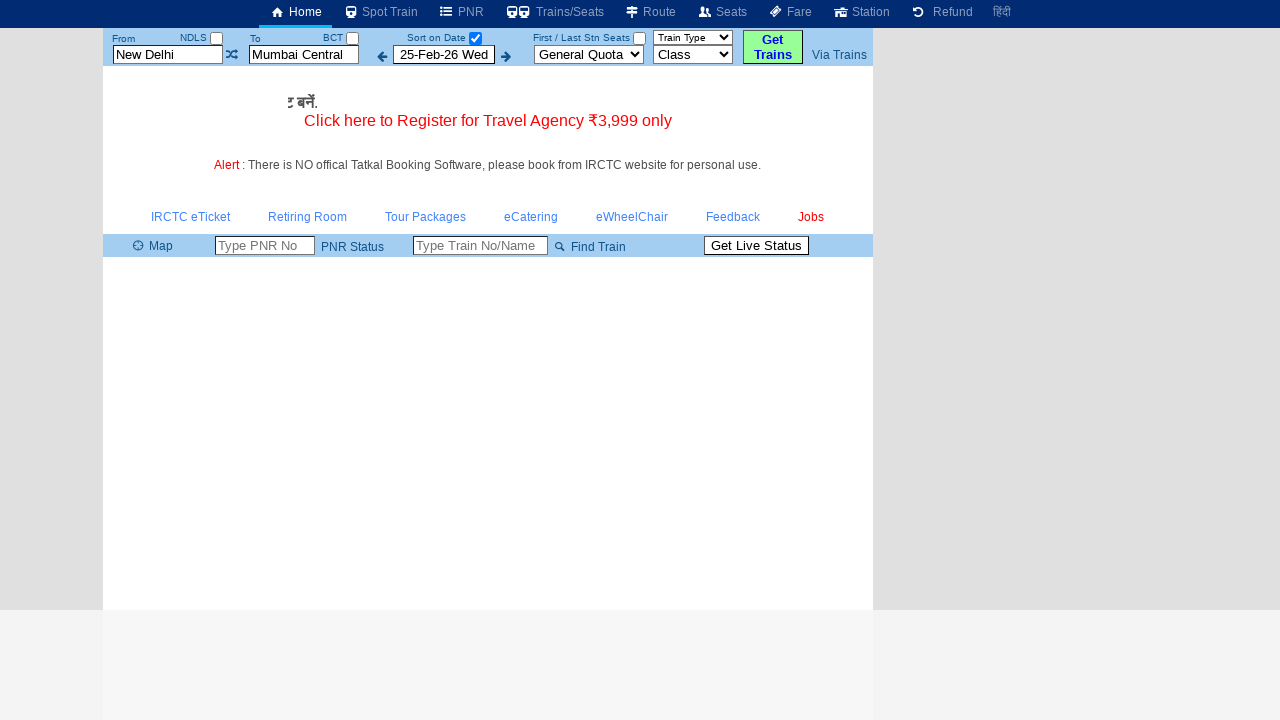

Cleared source station field on #txtStationFrom
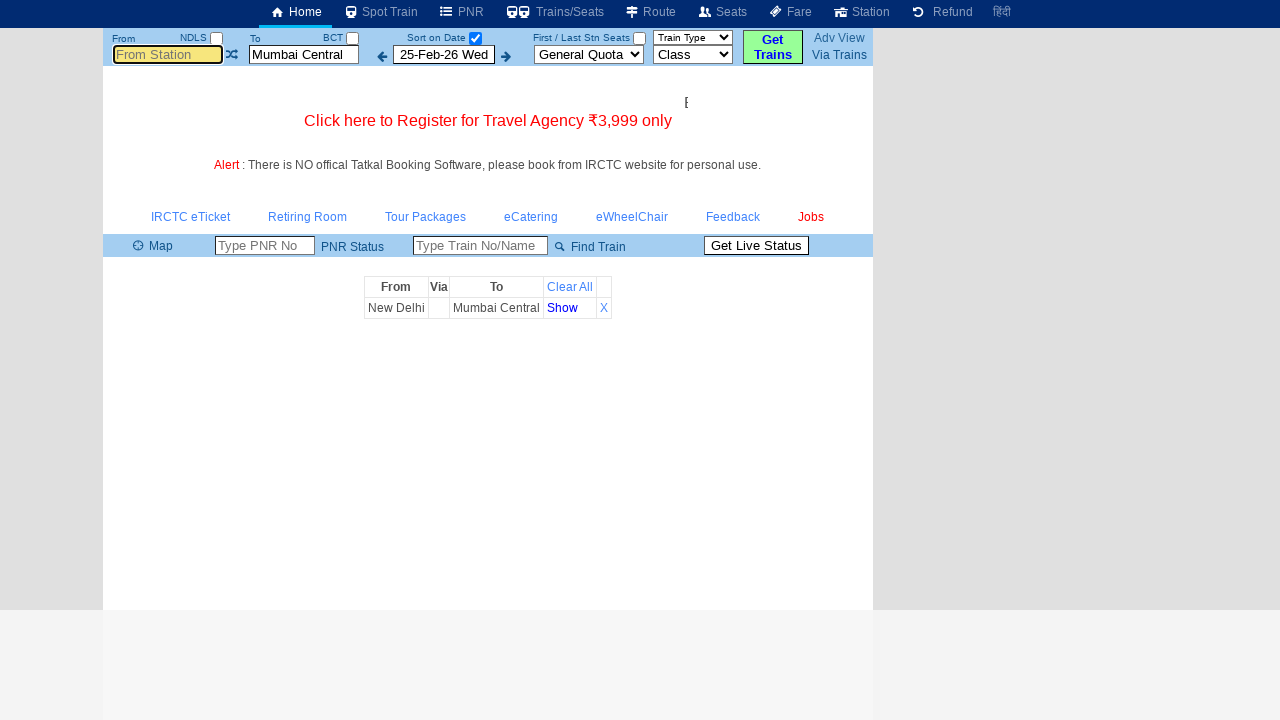

Filled source station field with 'MAS' on #txtStationFrom
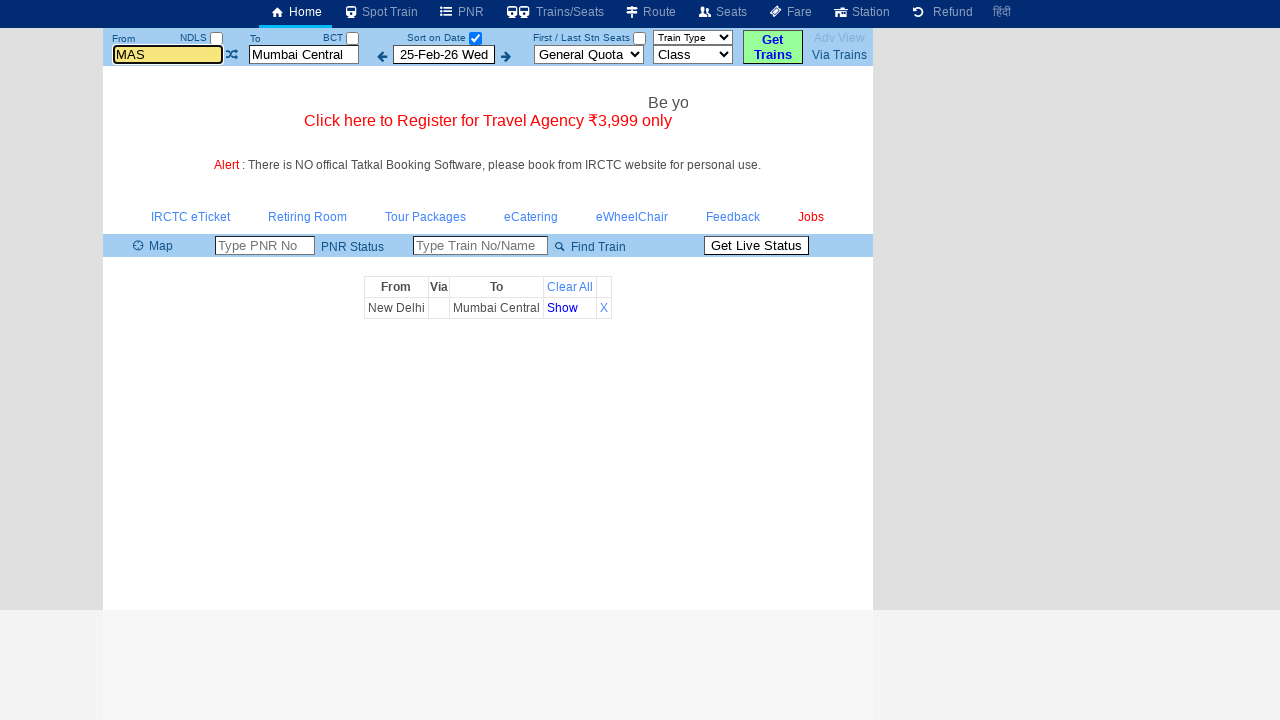

Pressed Enter to confirm source station on #txtStationFrom
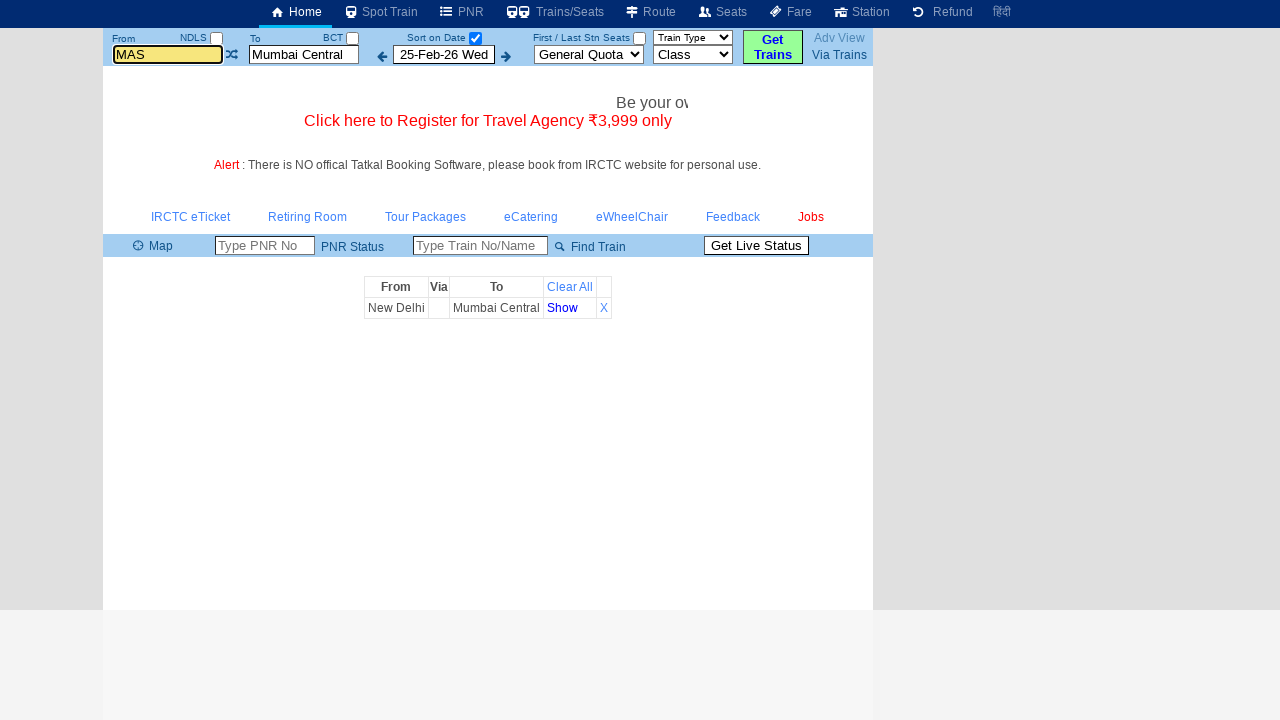

Located destination station input field
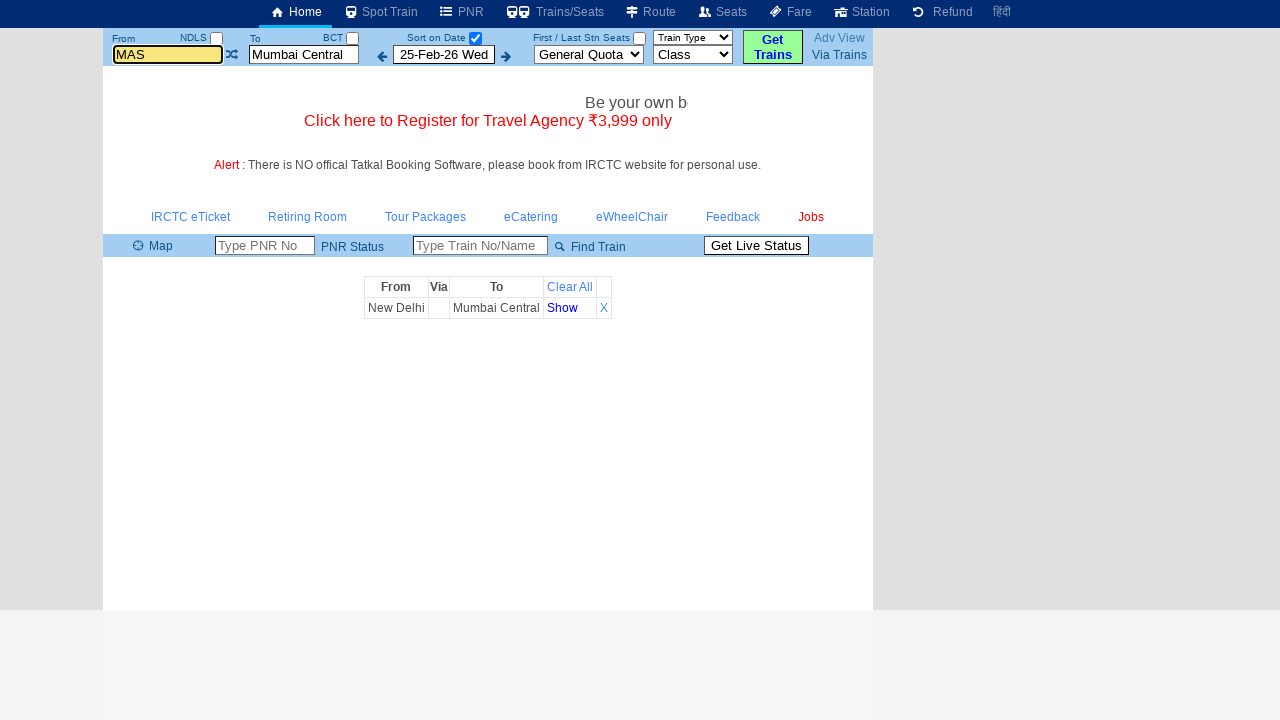

Cleared destination station field on #txtStationTo
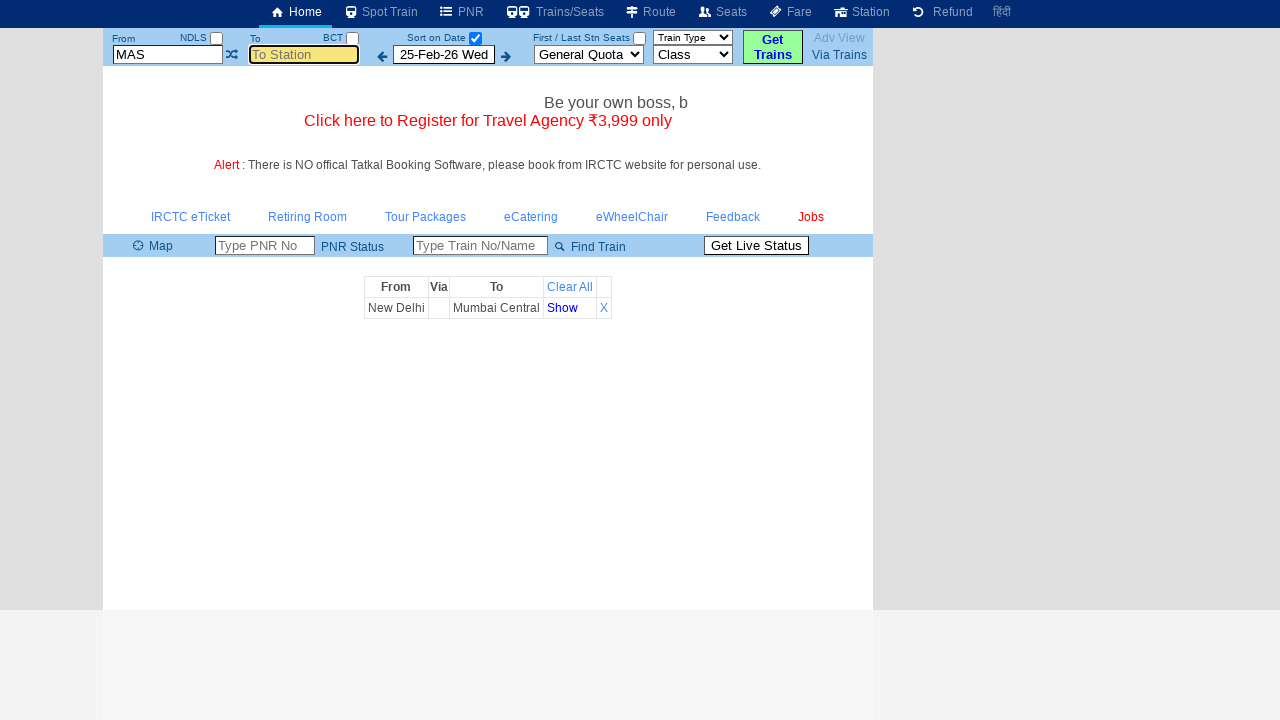

Filled destination station field with 'MDU' on #txtStationTo
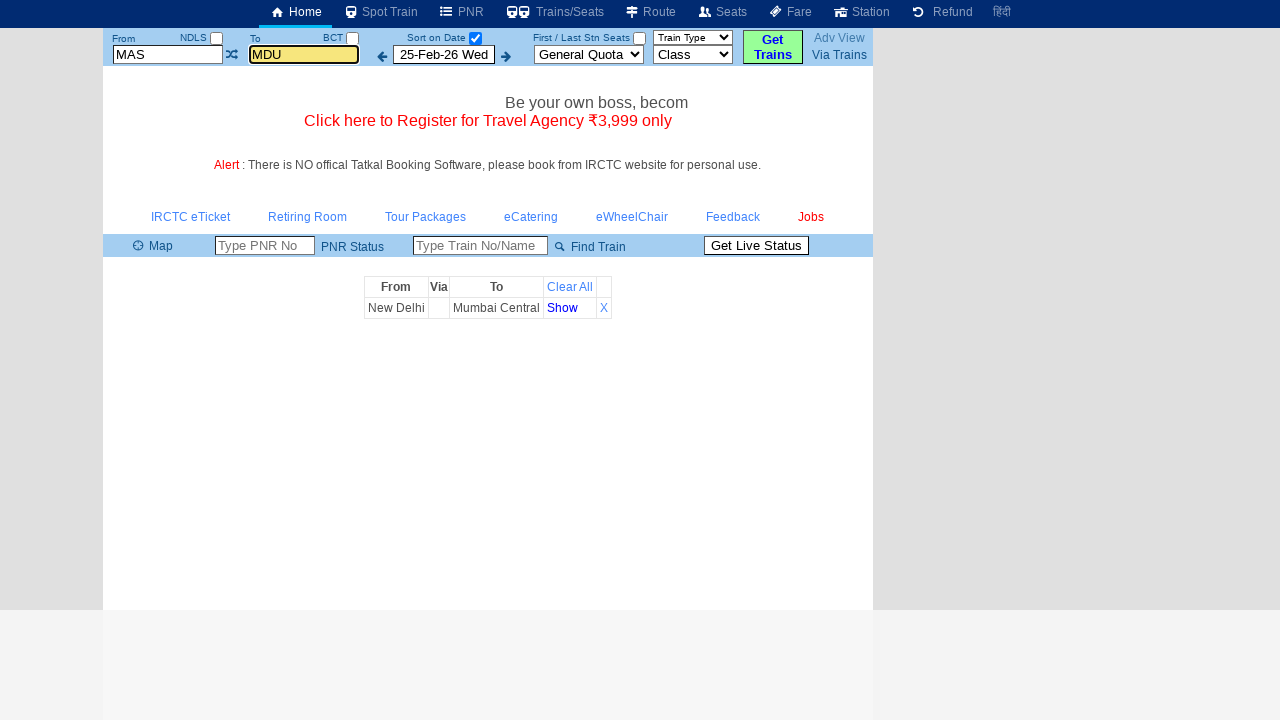

Pressed Enter to confirm destination station on #txtStationTo
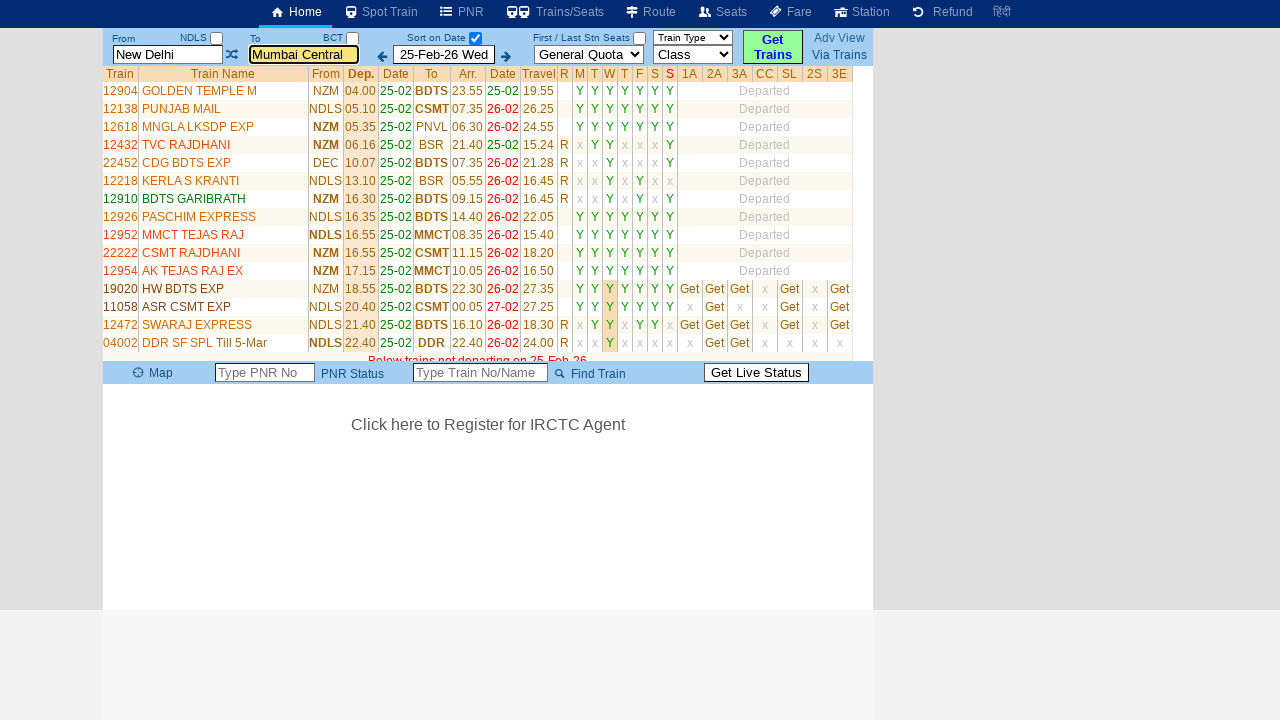

Unchecked 'Sort on Date' checkbox at (475, 38) on #chkSelectDateOnly
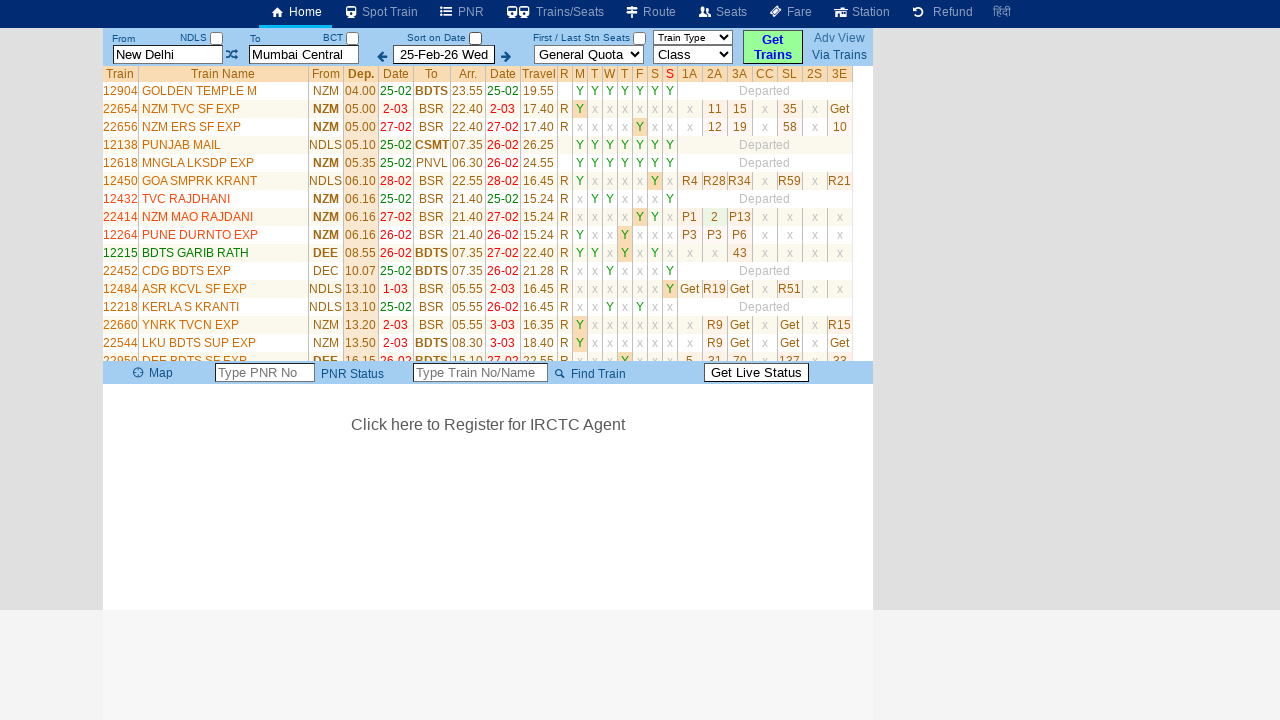

Train list table loaded successfully
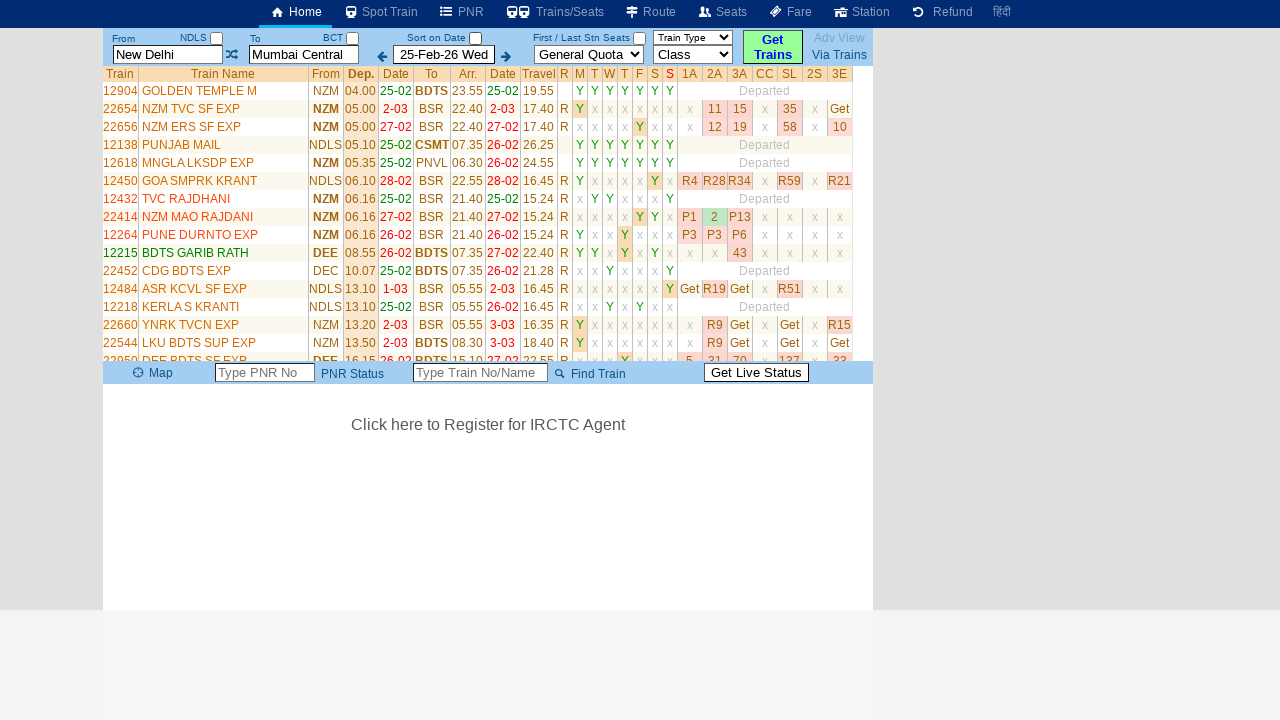

Retrieved all train name elements from the train list
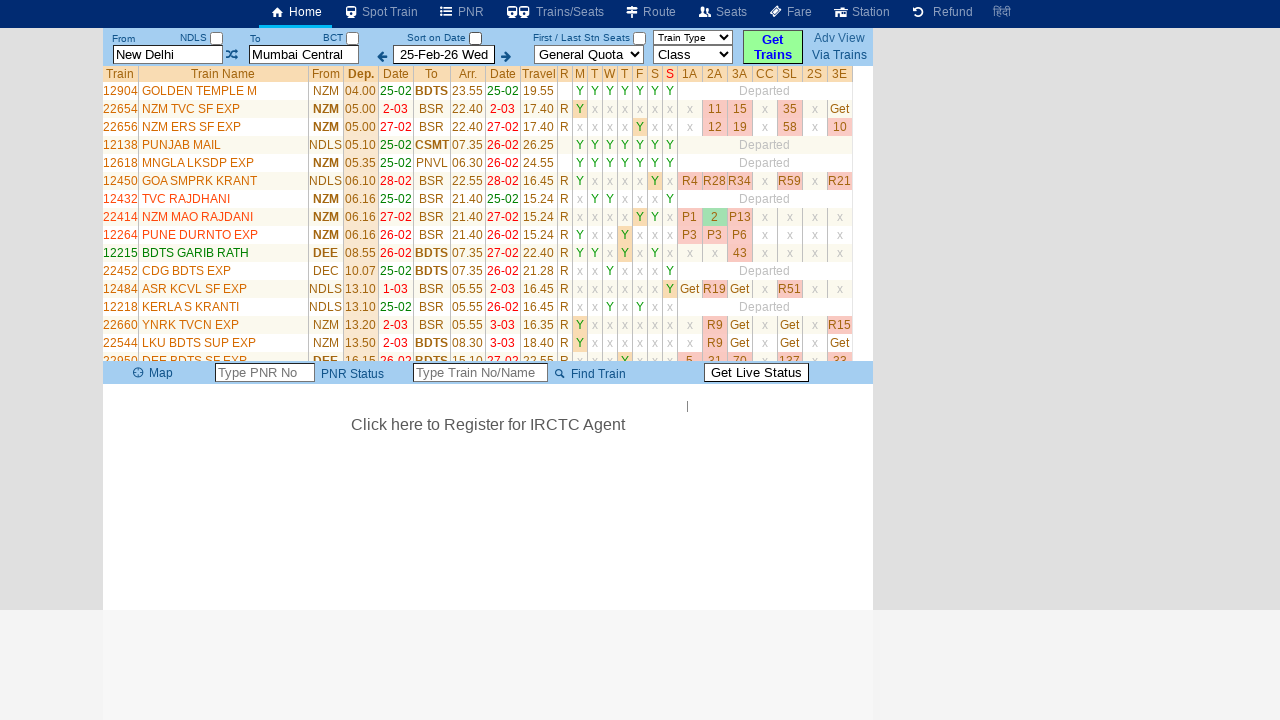

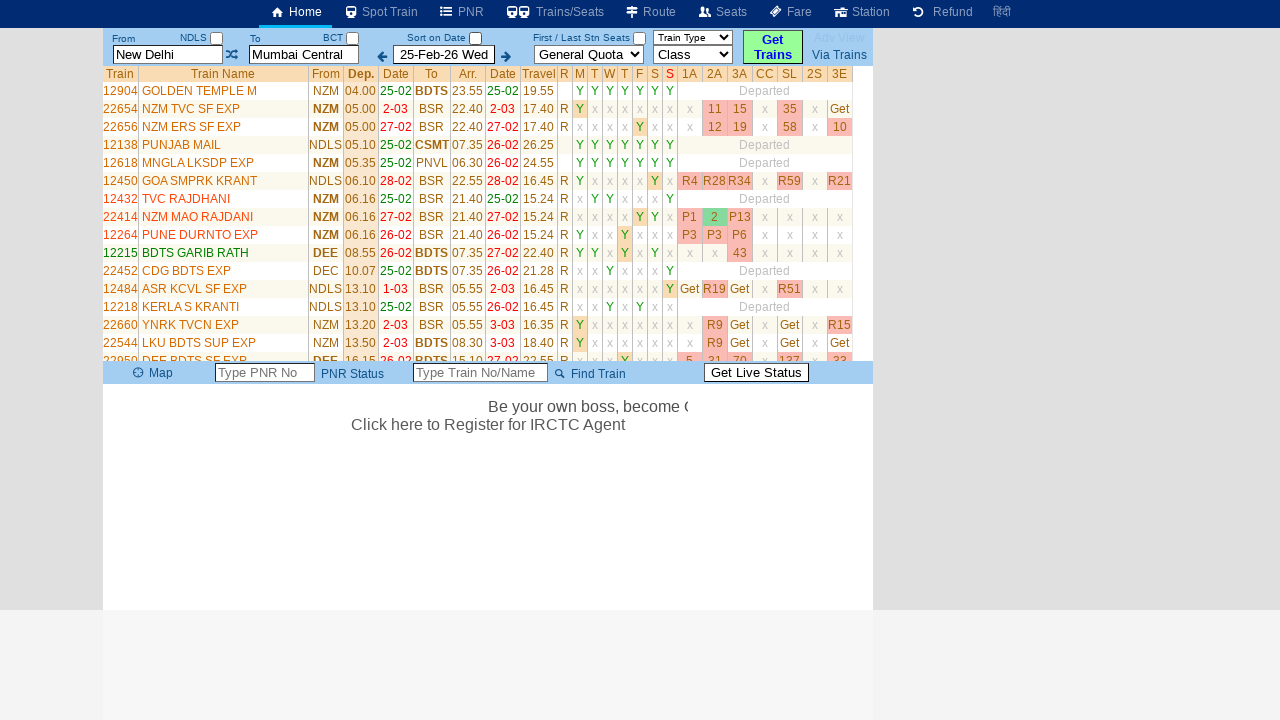